Tests opening a small modal dialog and closing it, then verifying the large modal button is visible

Starting URL: https://demoqa.com/modal-dialogs

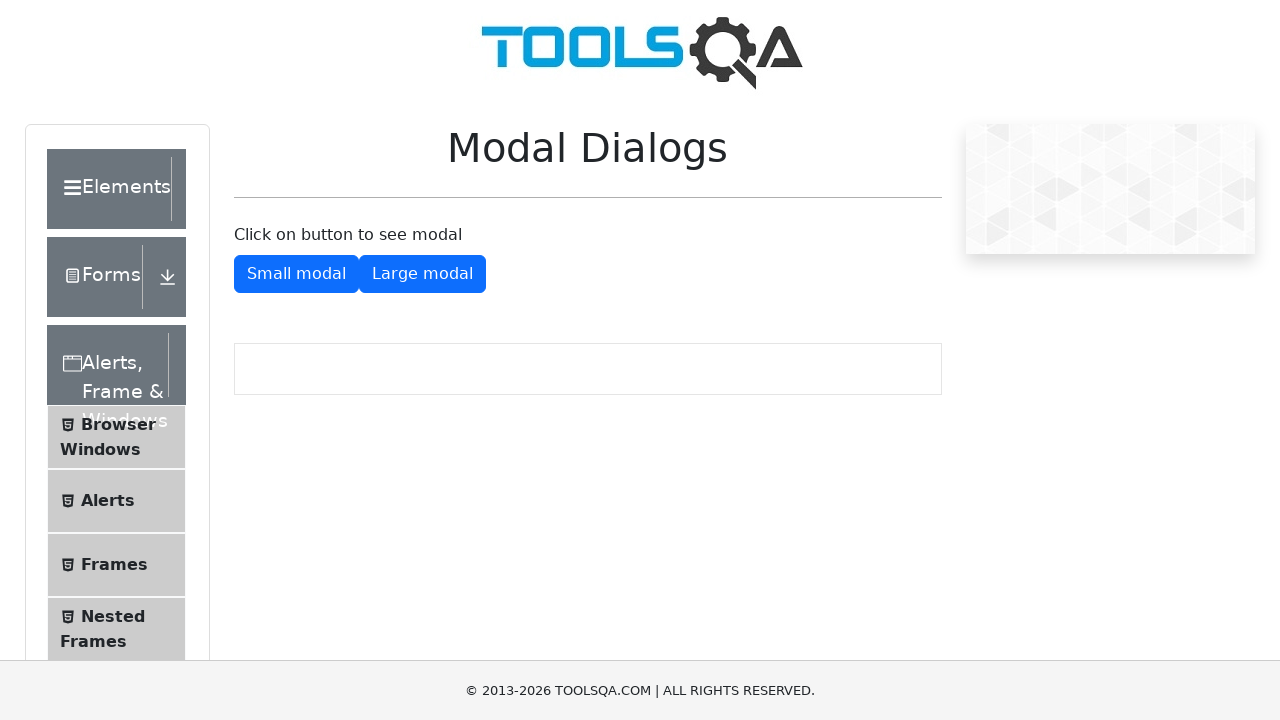

Clicked button to show small modal dialog at (296, 274) on #showSmallModal
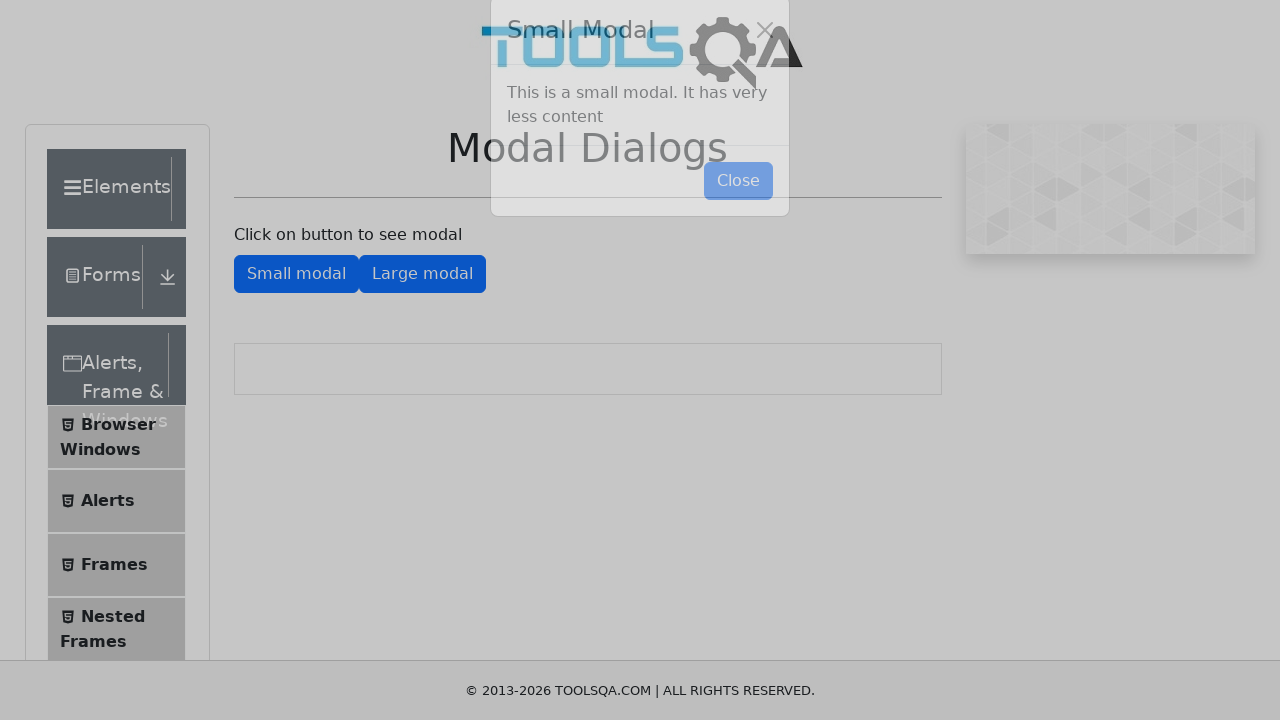

Small modal dialog appeared with close button visible
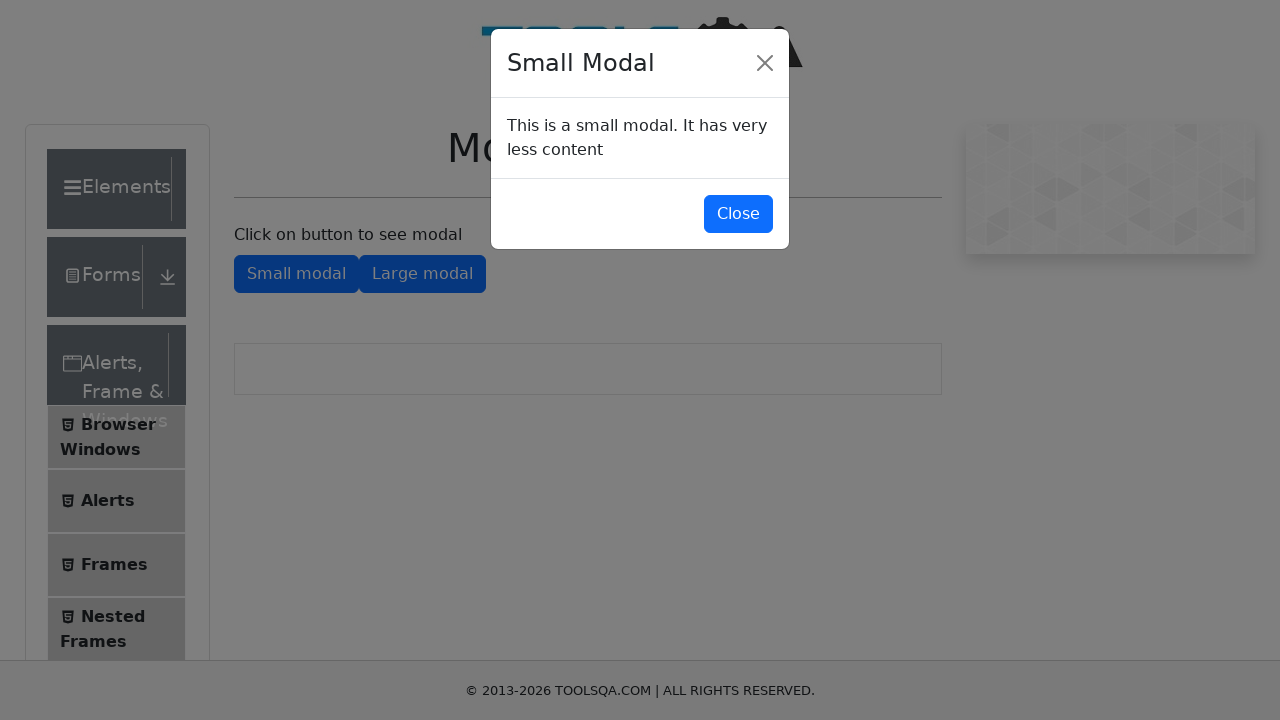

Clicked close button to dismiss small modal dialog at (738, 214) on #closeSmallModal
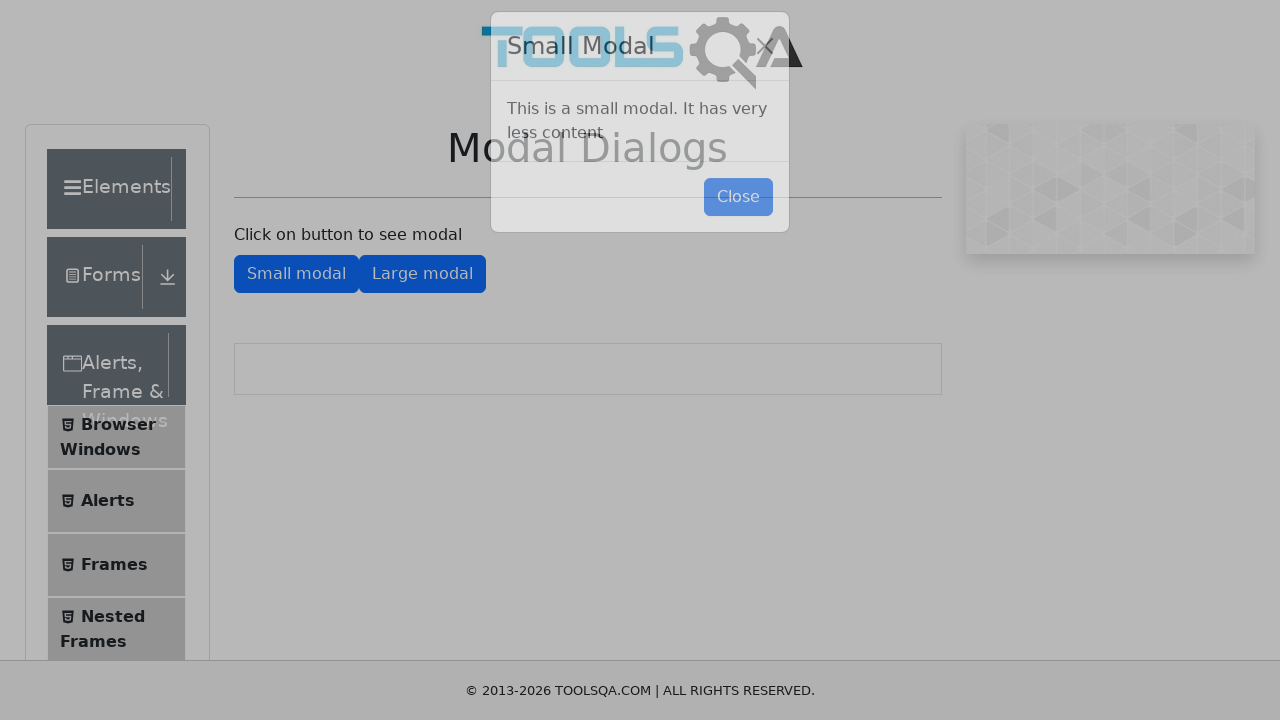

Verified large modal button is visible after closing small modal
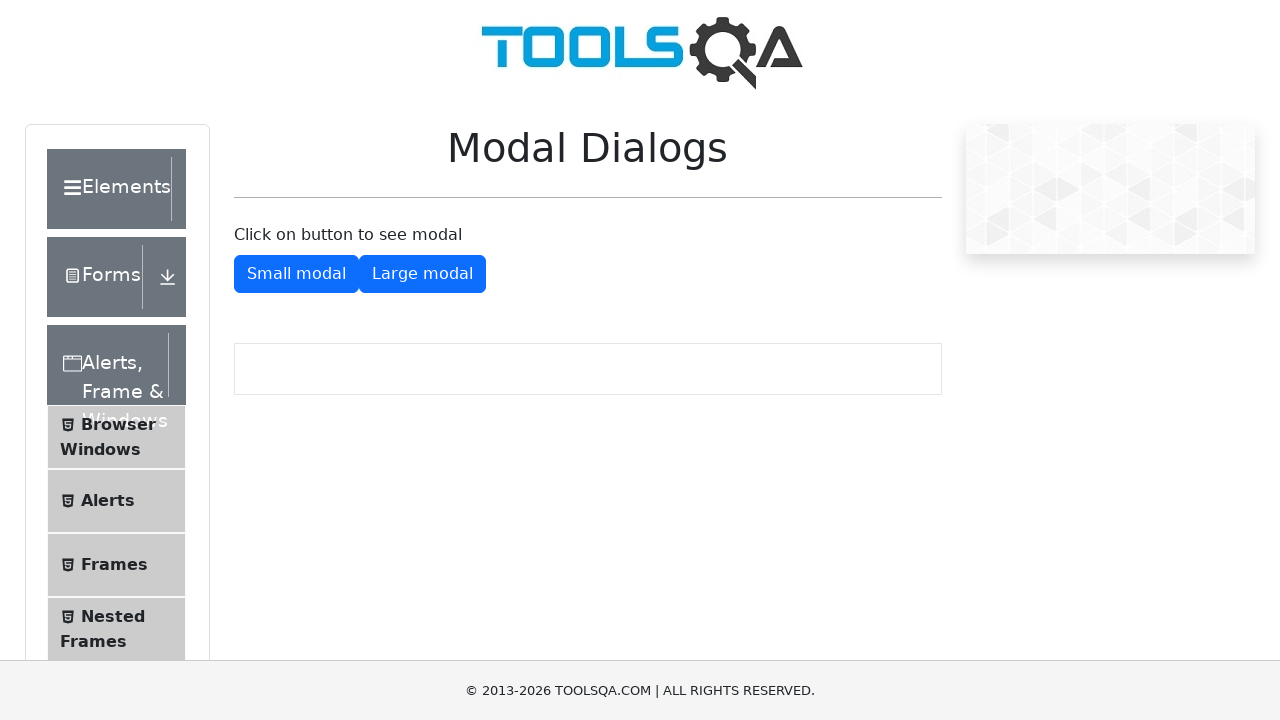

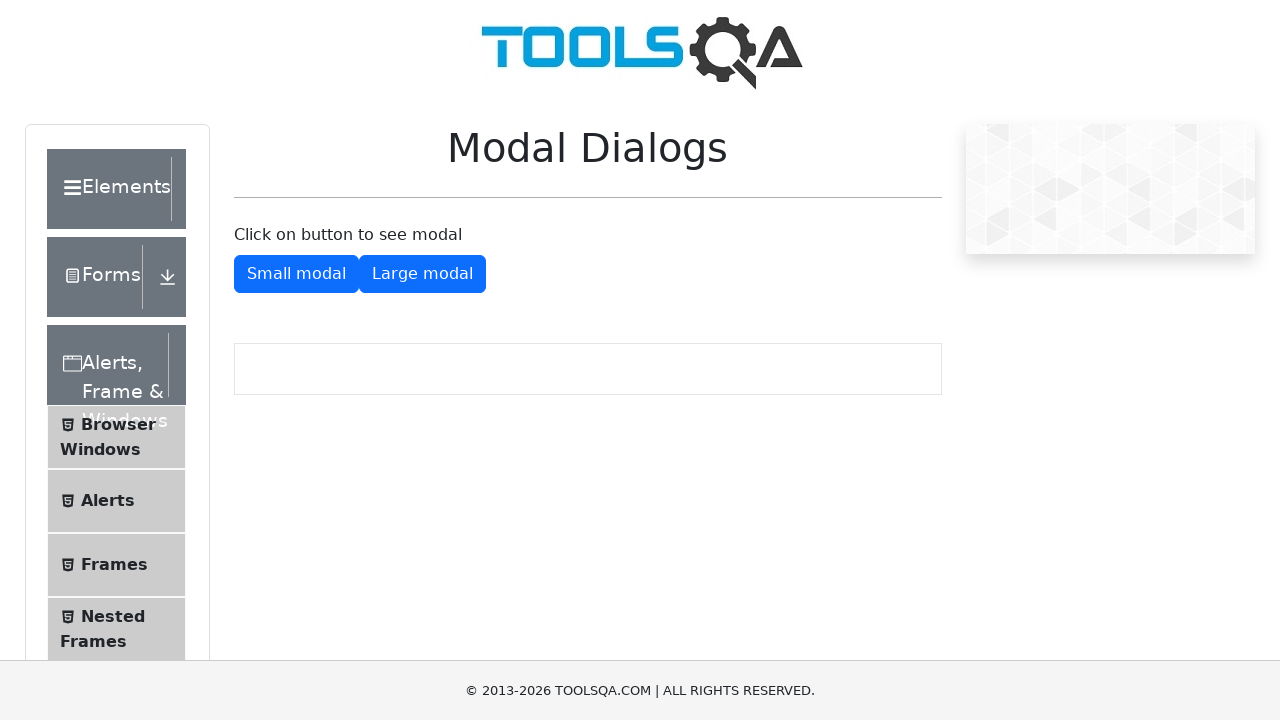